Tests checkbox functionality by navigating to a checkboxes page, finding all checkboxes, and verifying their checked/unchecked states using both attribute lookup and isSelected methods.

Starting URL: http://the-internet.herokuapp.com/checkboxes

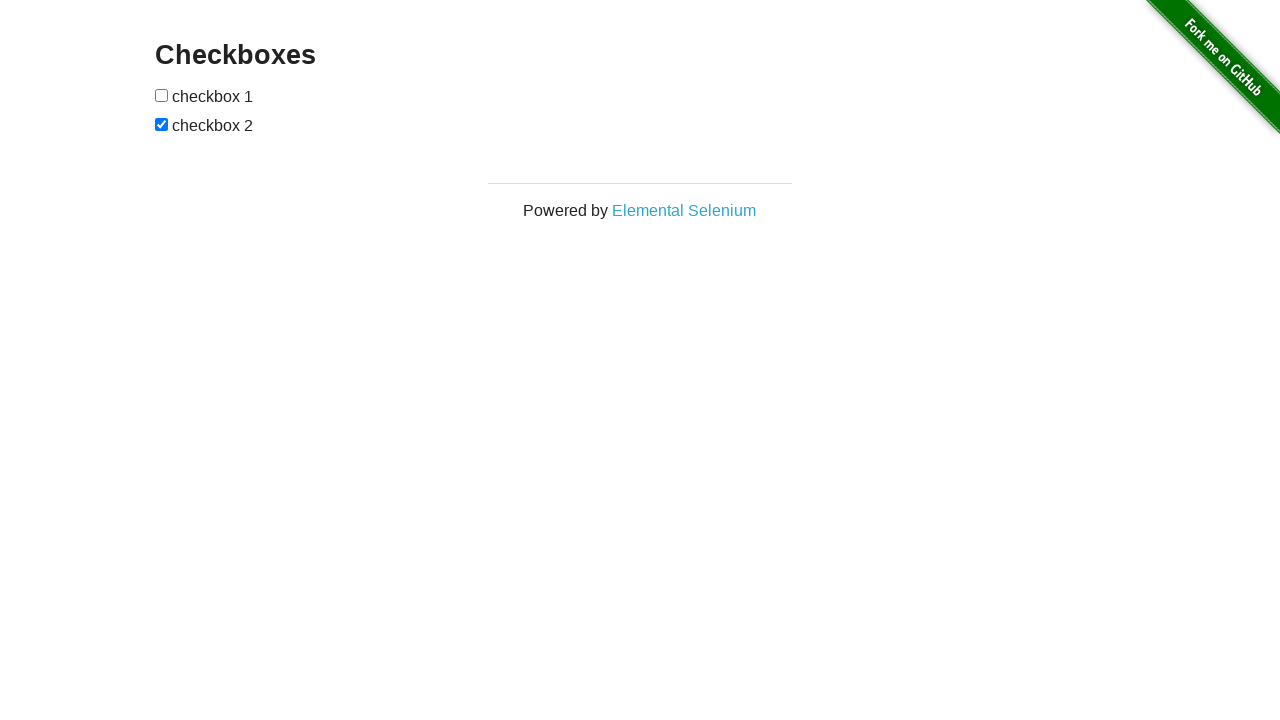

Waited for checkboxes to be present on the page
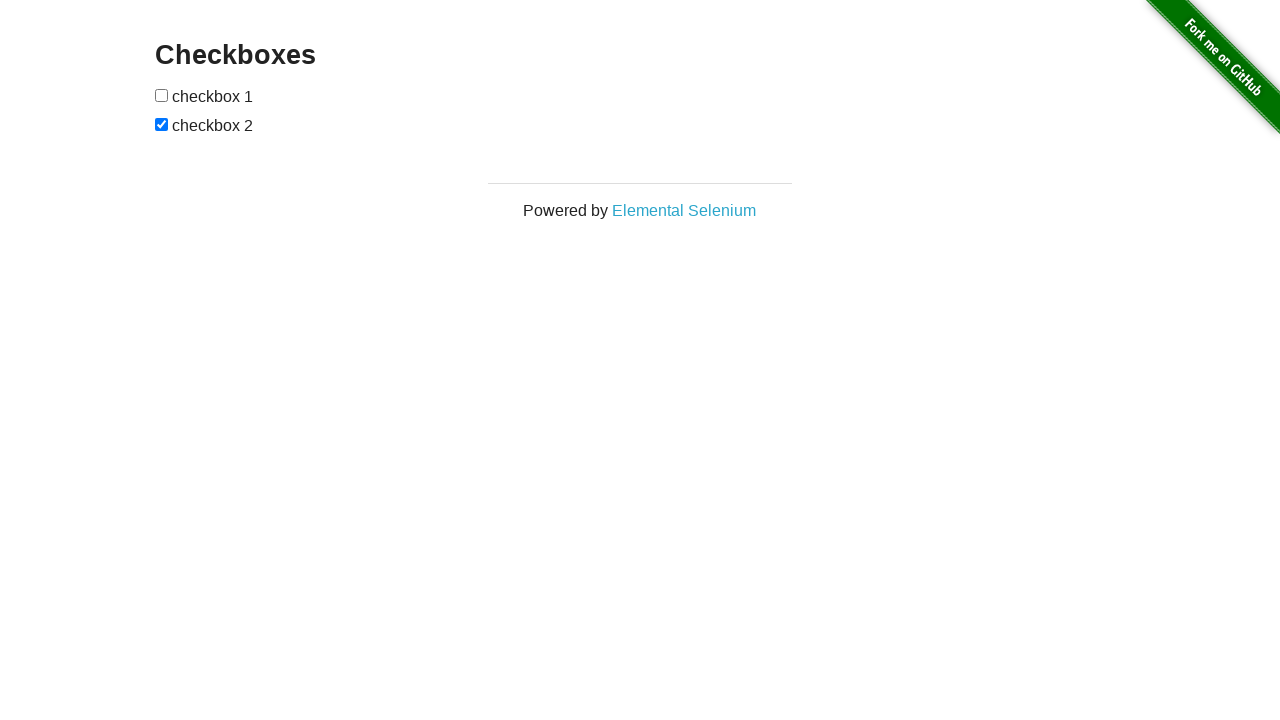

Located all checkbox elements on the page
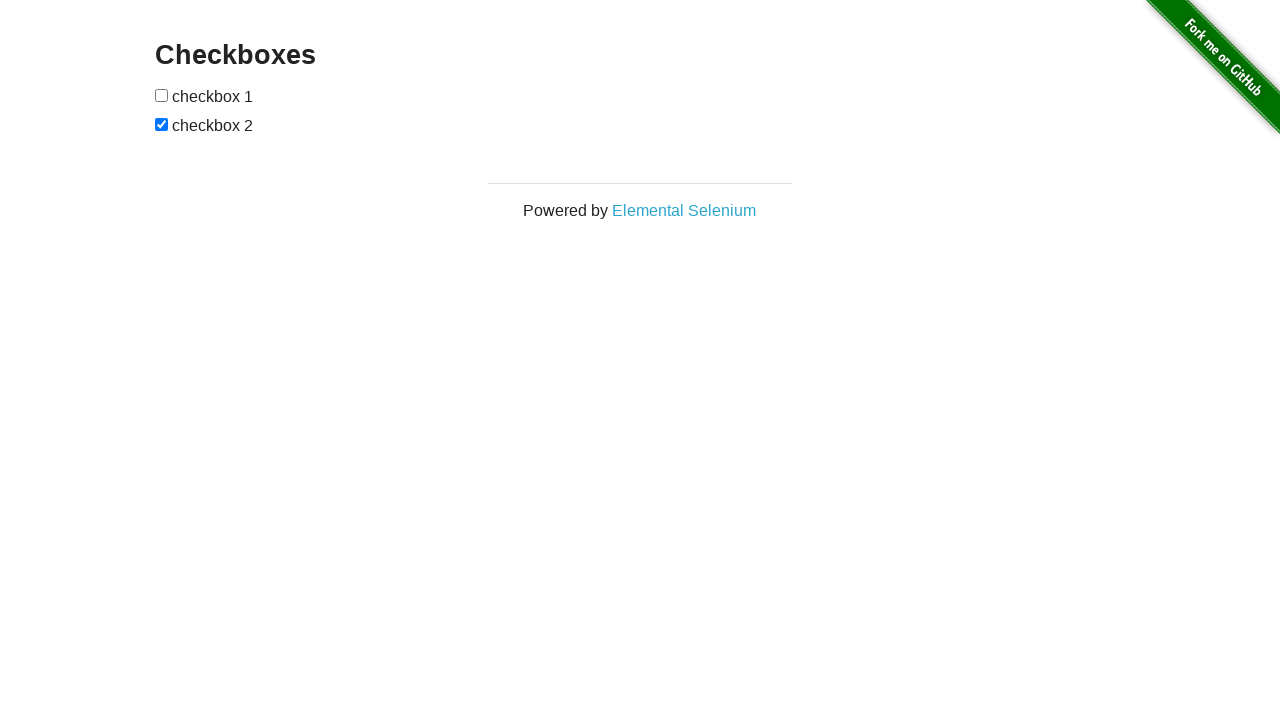

Verified that the second checkbox is checked by default
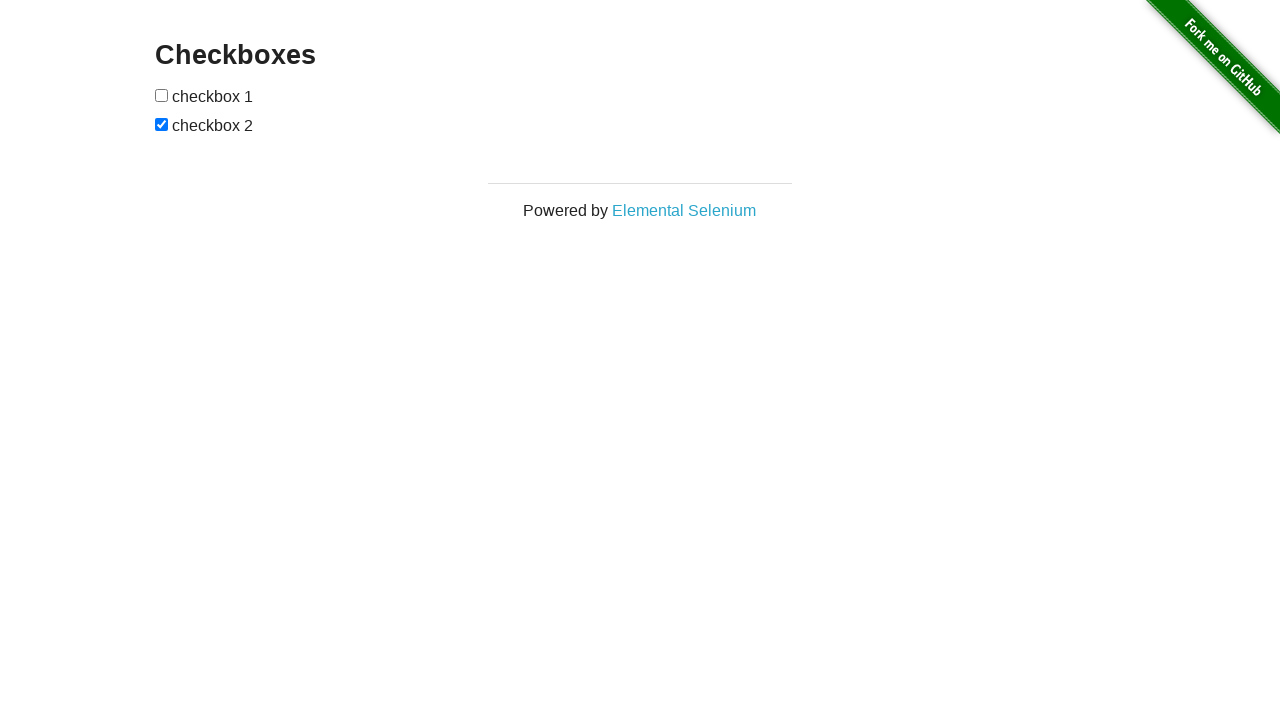

Verified that the first checkbox is unchecked by default
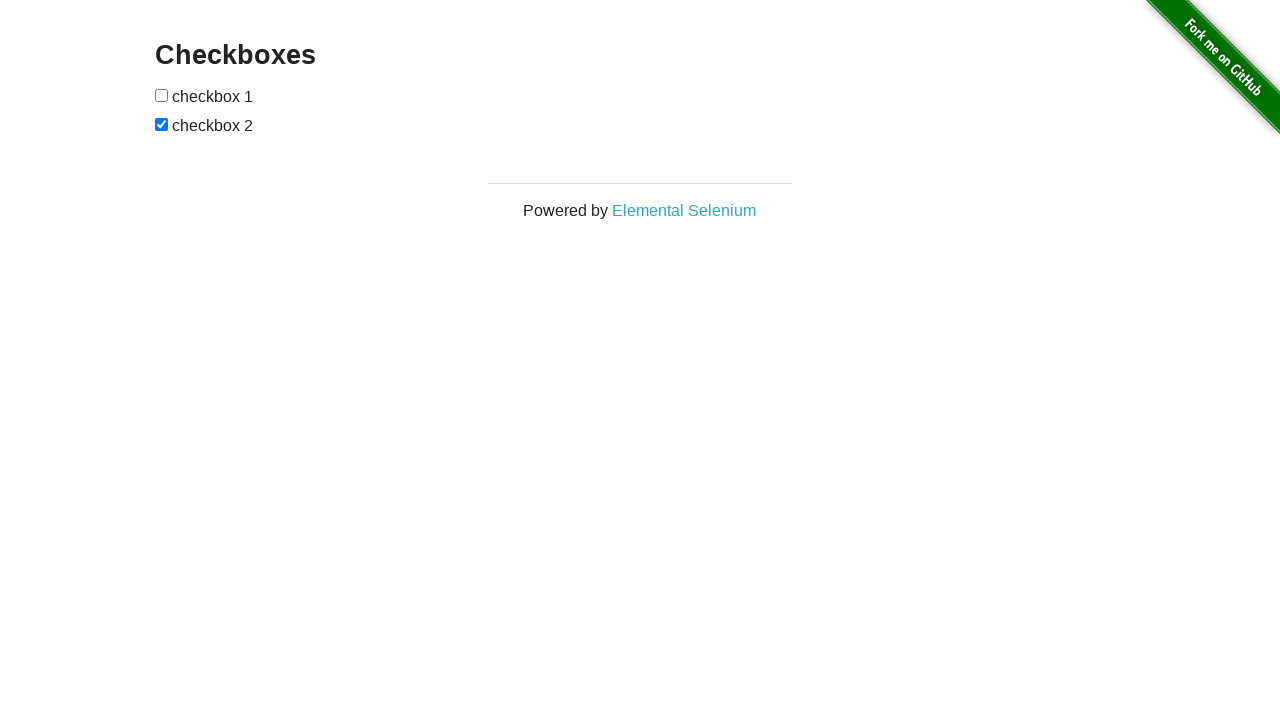

Clicked the first checkbox to check it at (162, 95) on input[type="checkbox"] >> nth=0
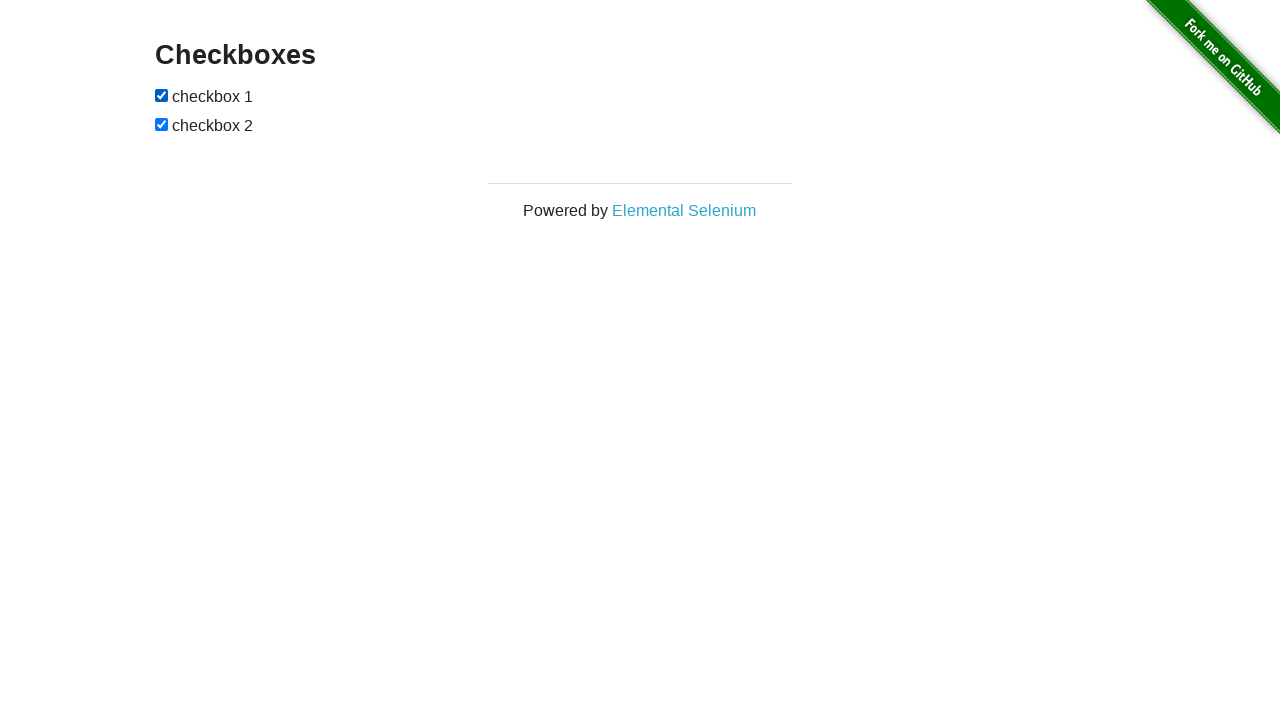

Verified that the first checkbox is now checked
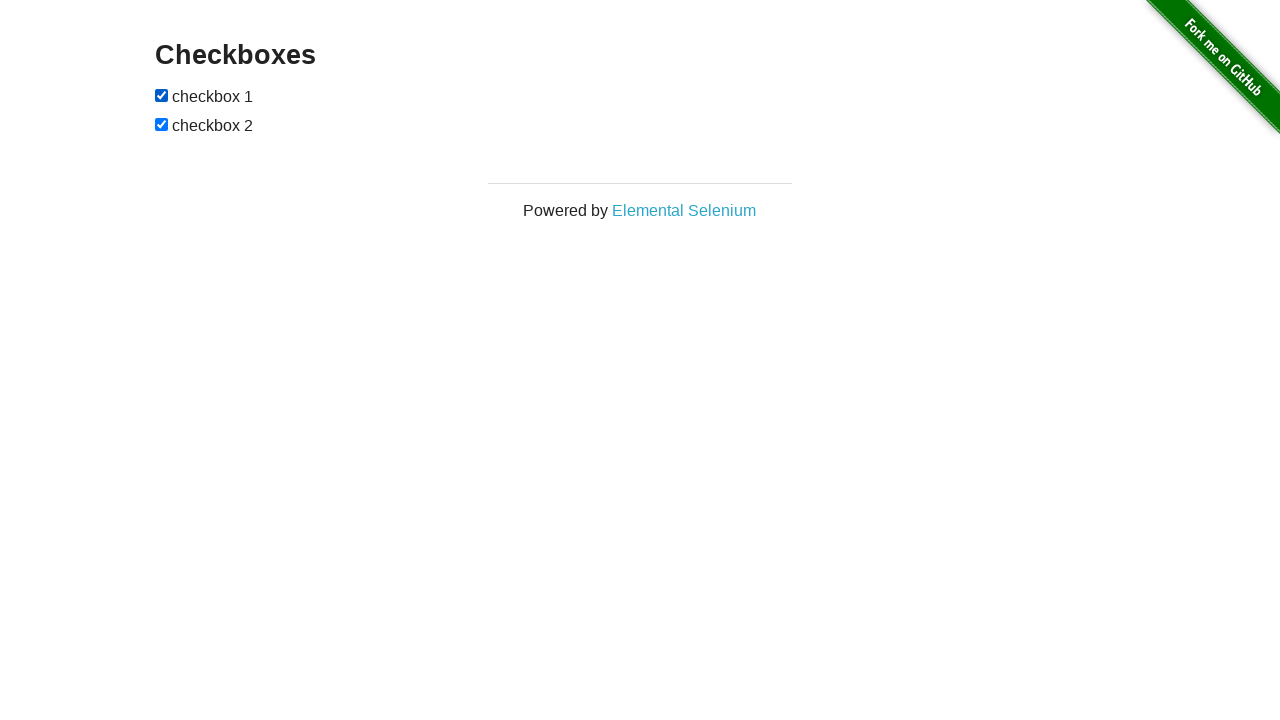

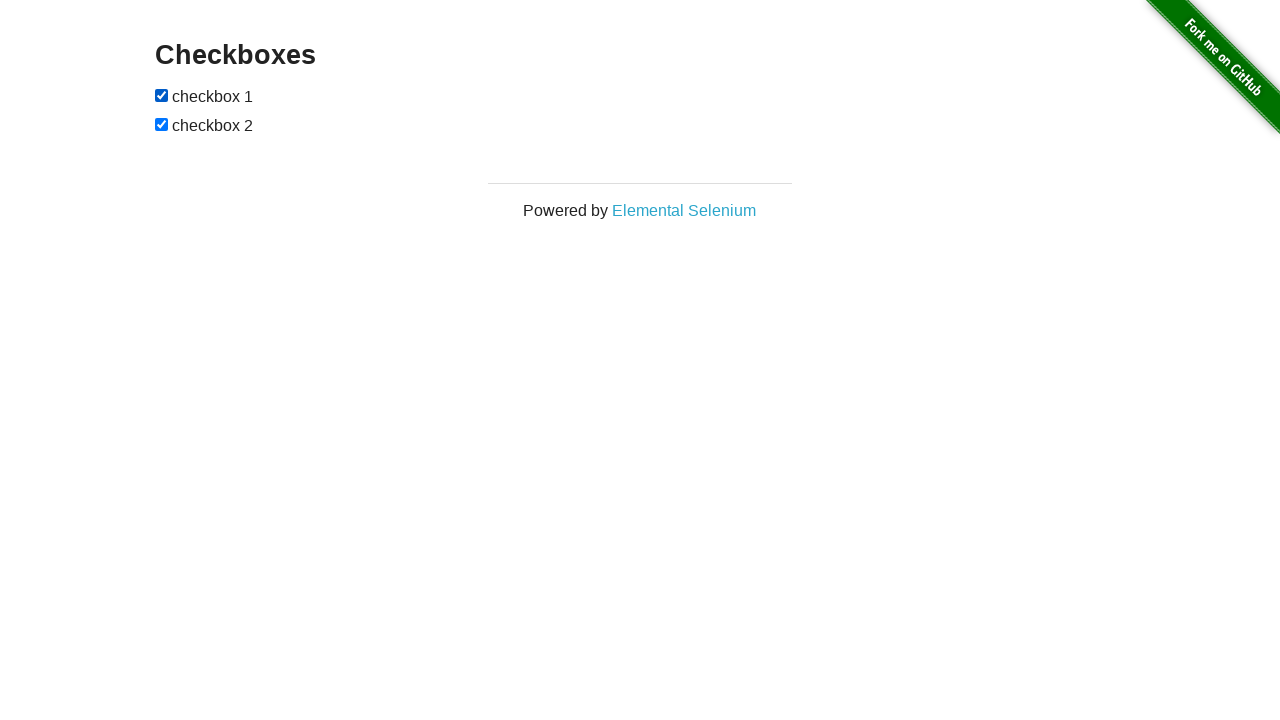